Tests drag and drop functionality using click and hold, move to element, and release sequence

Starting URL: https://jqueryui.com/droppable/

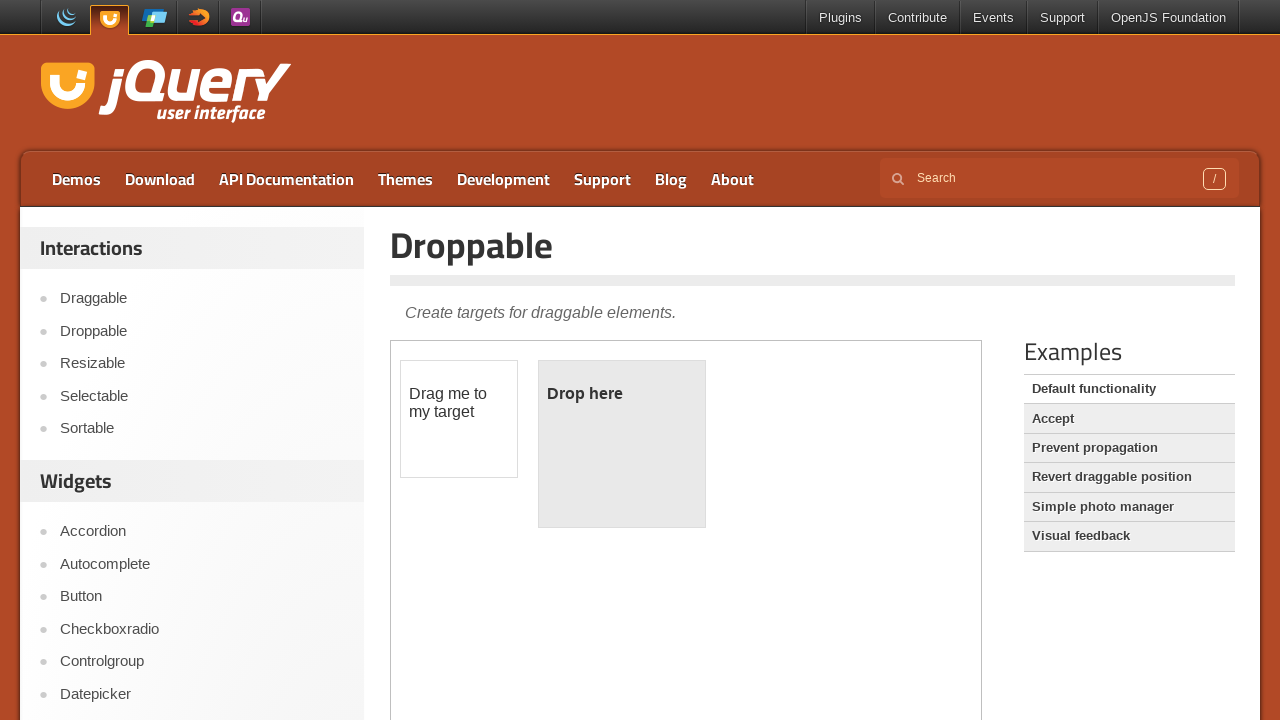

Located and selected the first iframe containing drag and drop elements
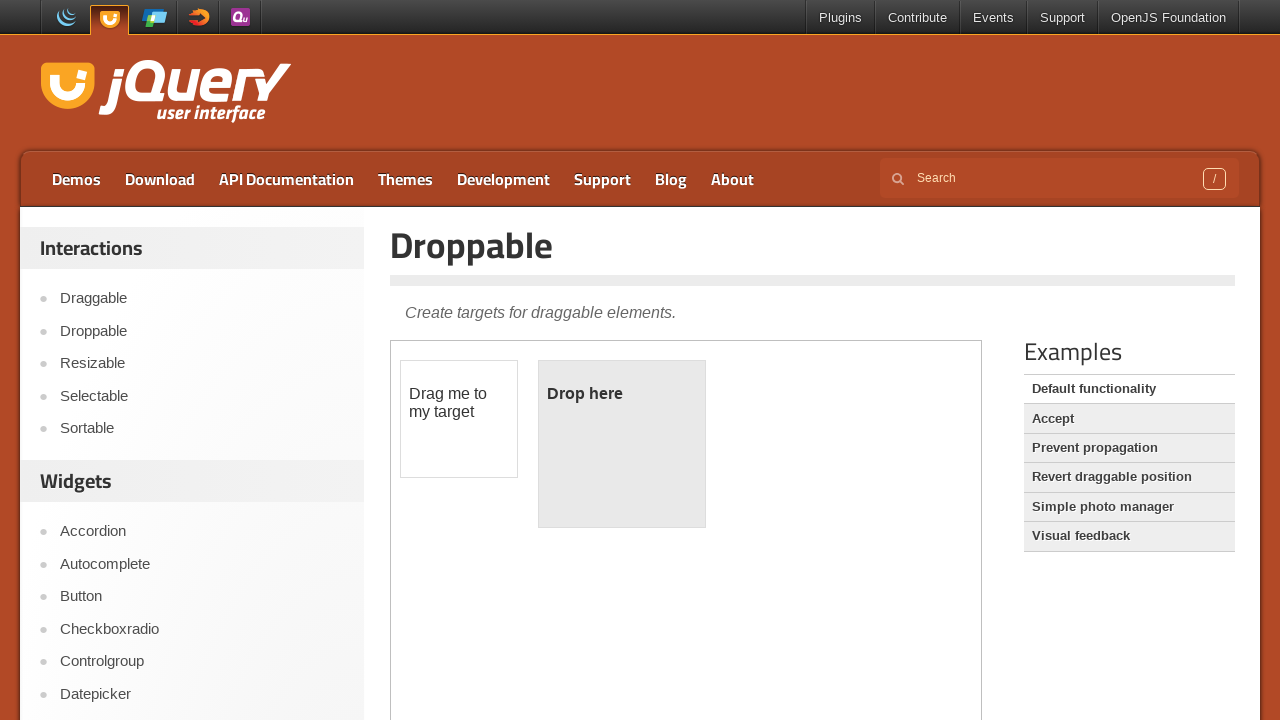

Located the draggable element with id 'draggable'
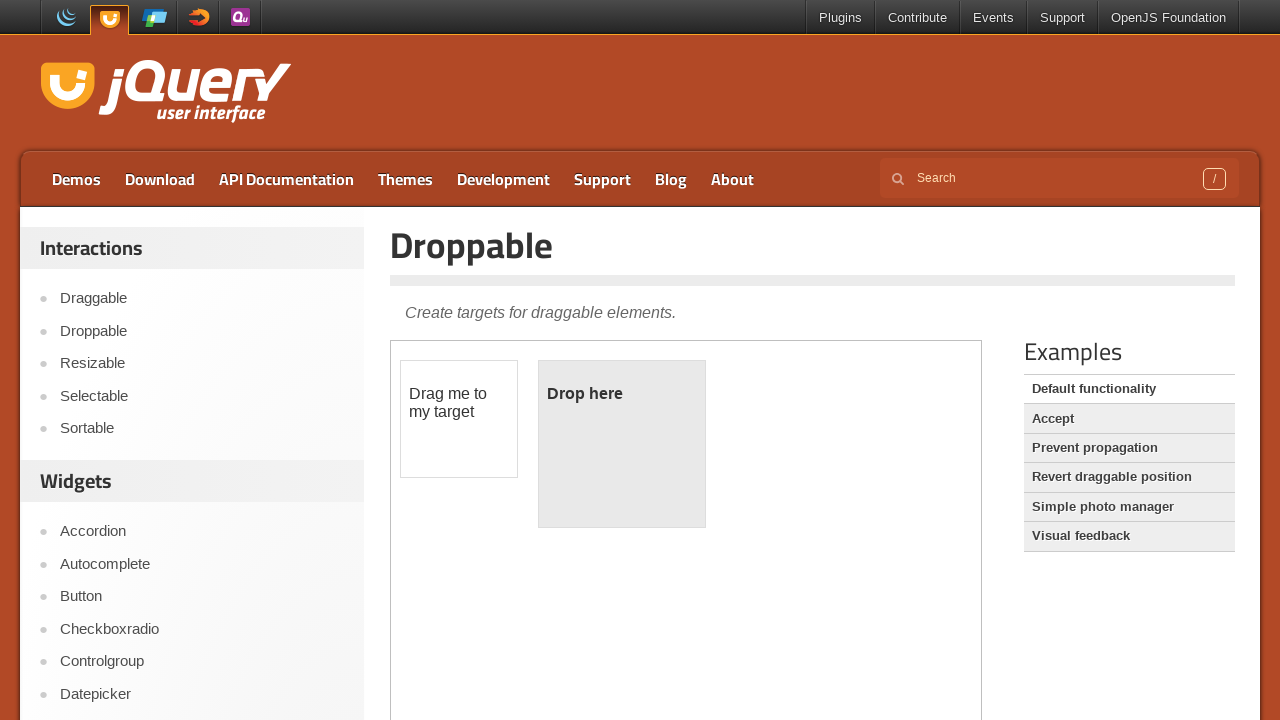

Located the droppable target element with id 'droppable'
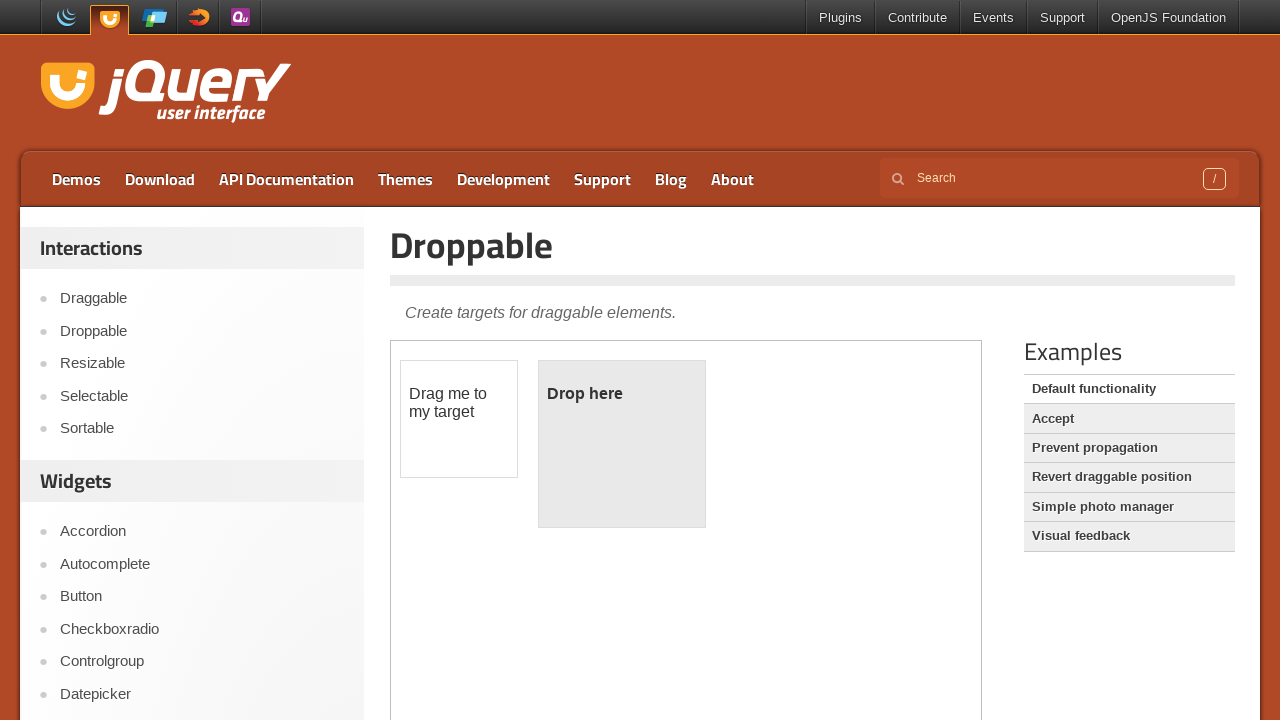

Performed drag and drop of draggable element onto droppable target at (622, 444)
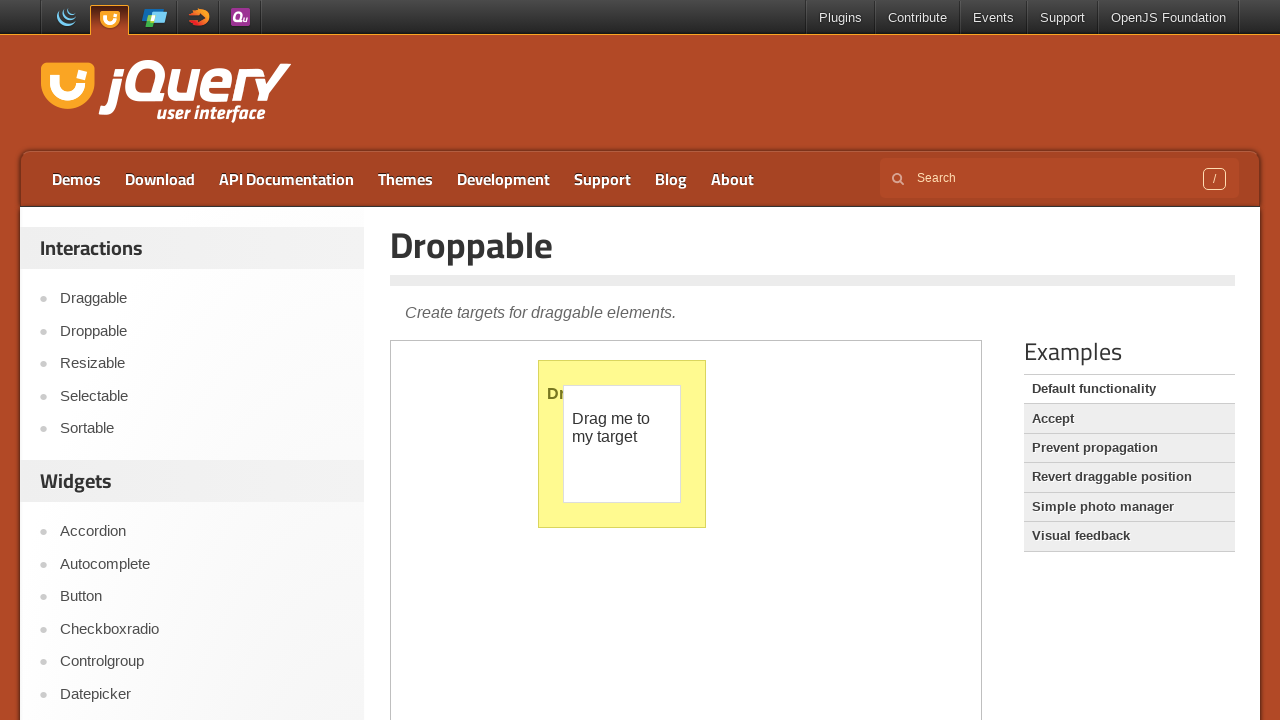

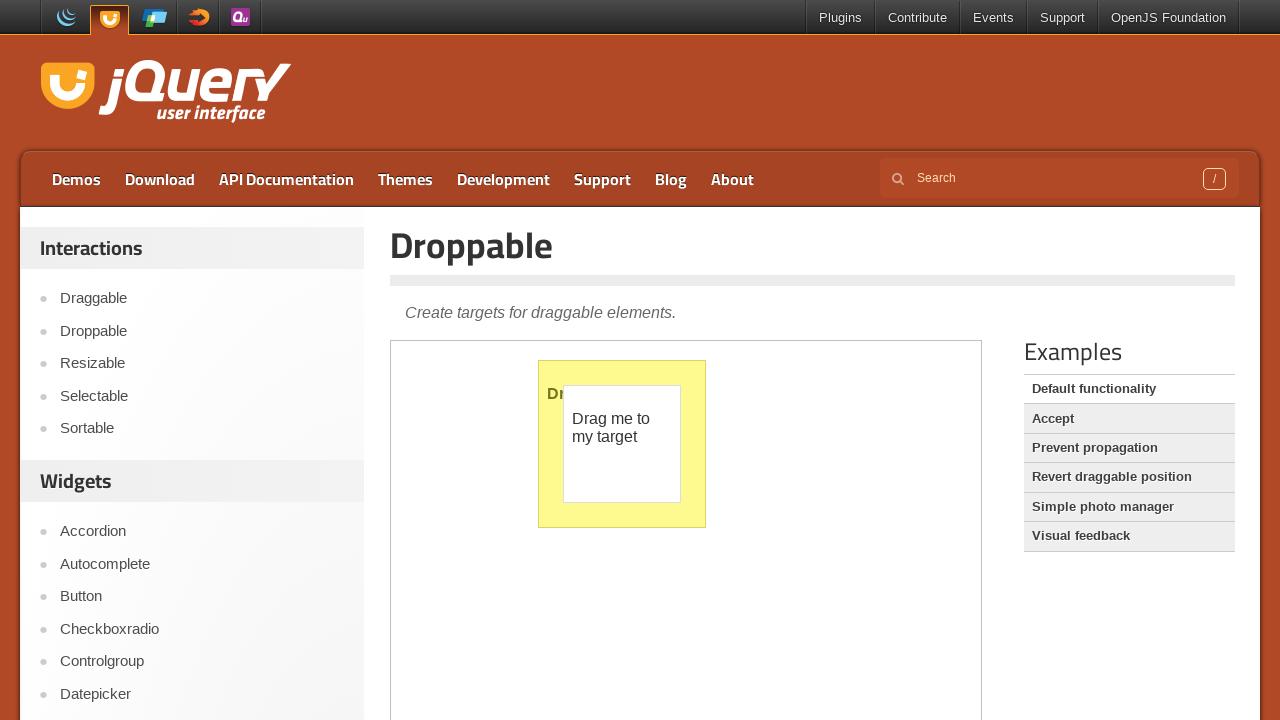